Tests long press functionality by clicking and holding a button for 2 seconds, then verifying the text changes

Starting URL: https://letcode.in/button

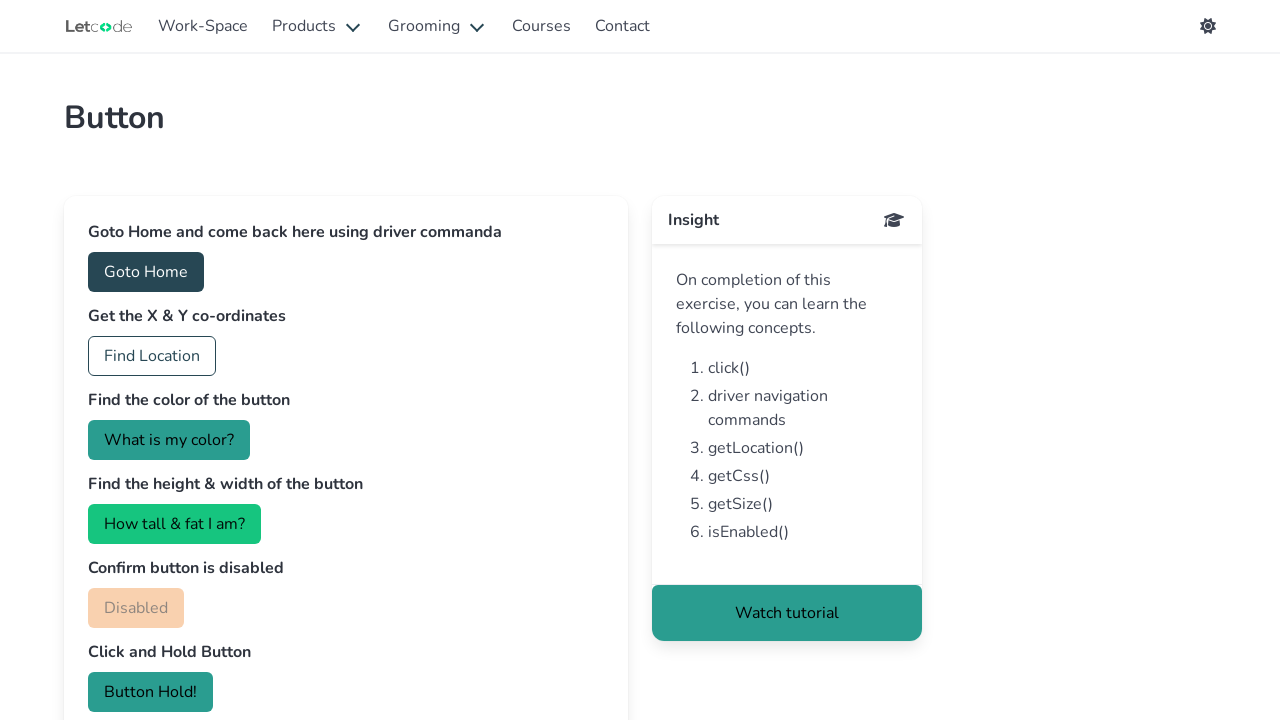

Located the hold button element
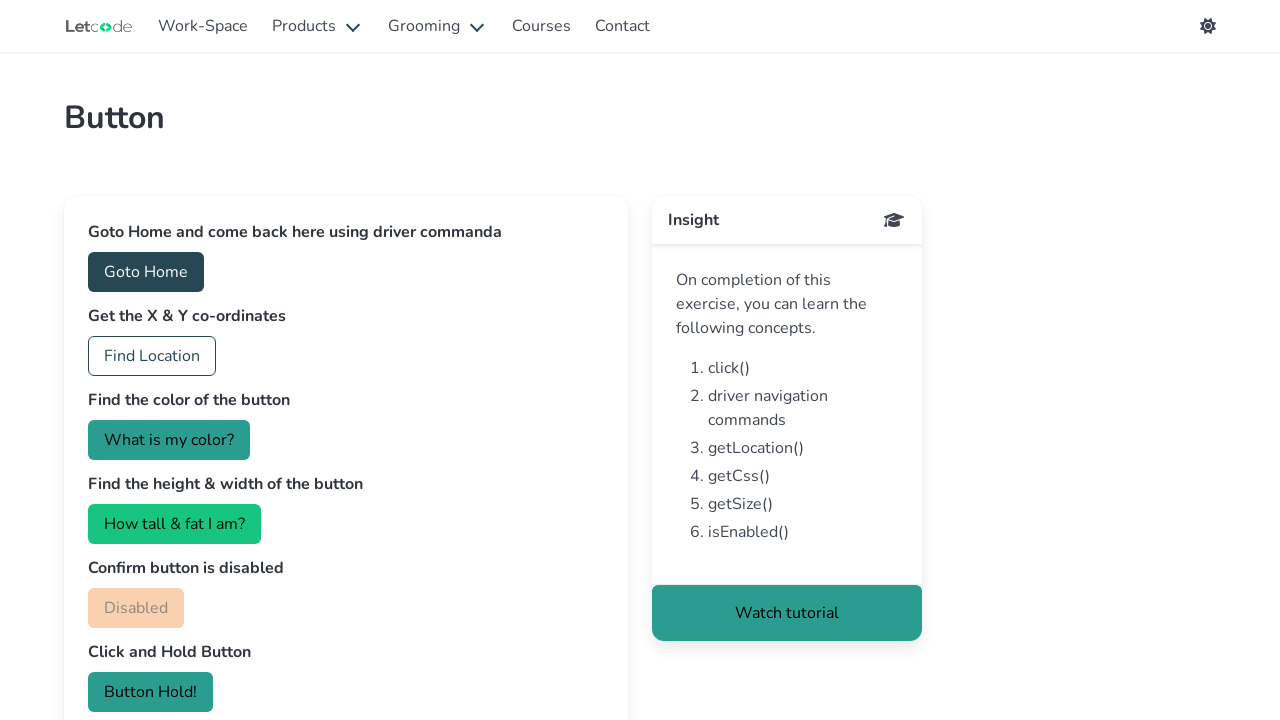

Clicked and held the button for 2 seconds at (150, 692) on button#isDisabled.button.is-primary
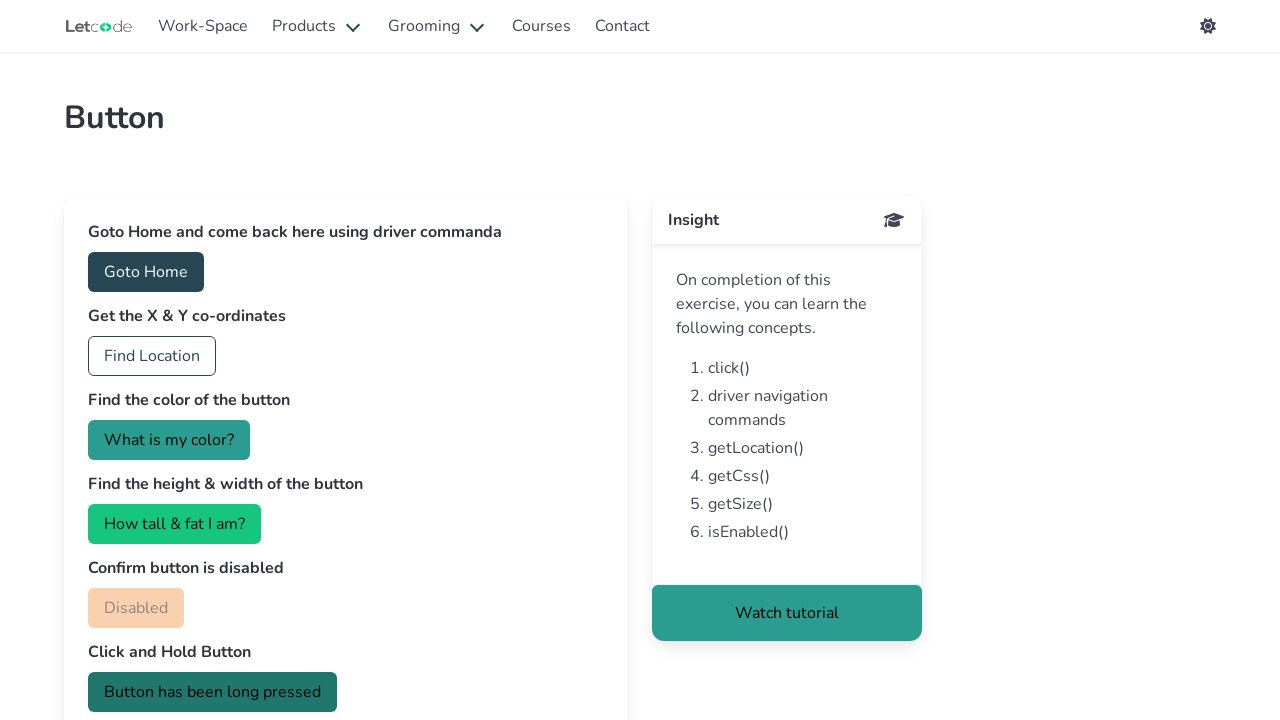

Retrieved button text after long press
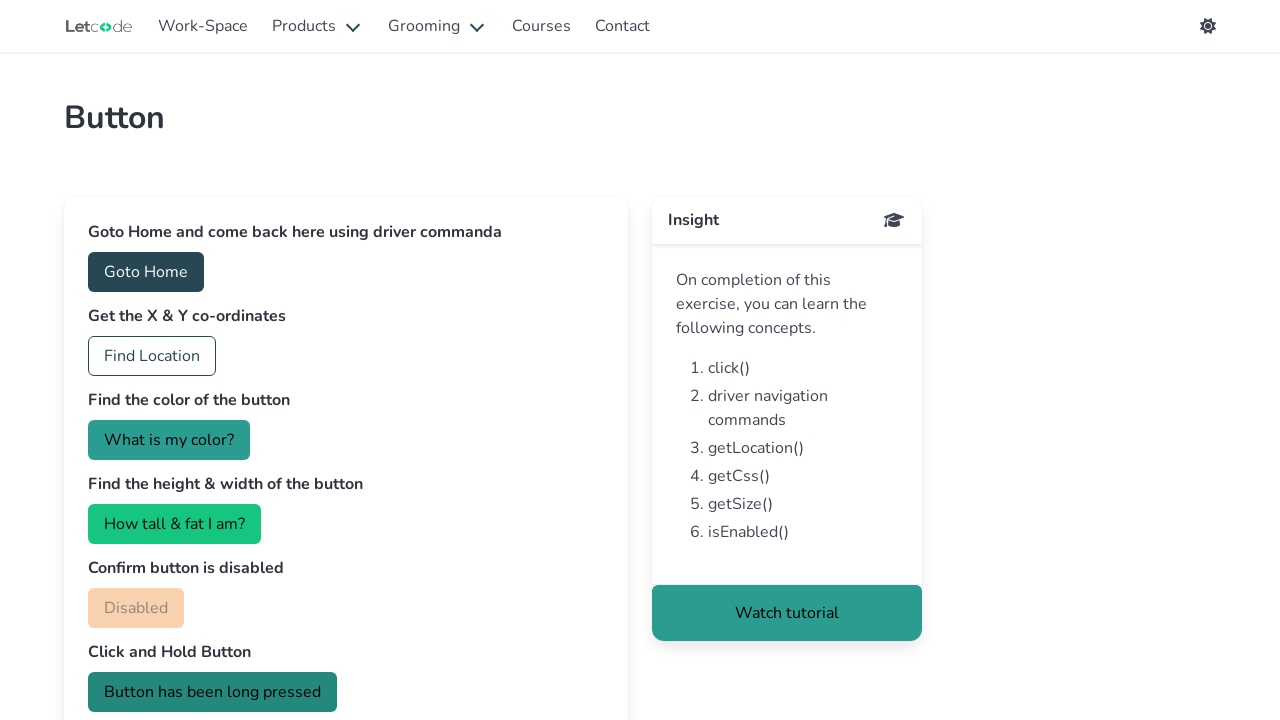

Verified button text changed to 'Button has been long pressed'
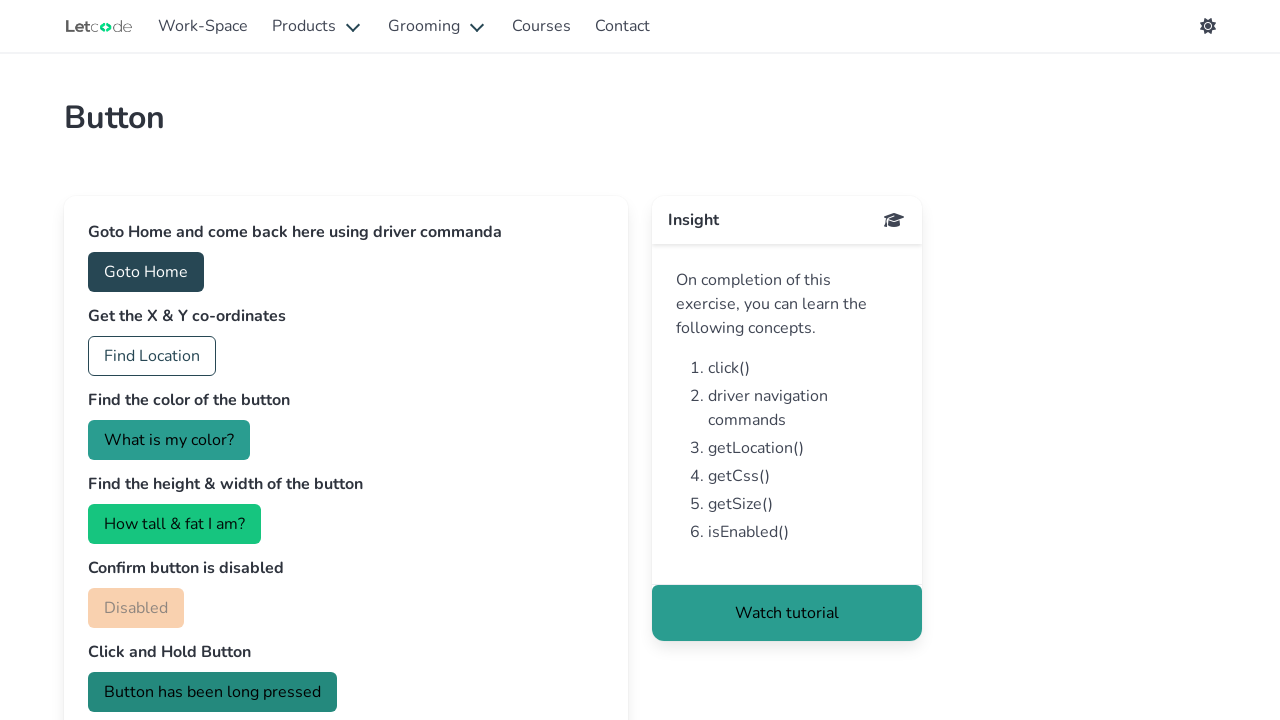

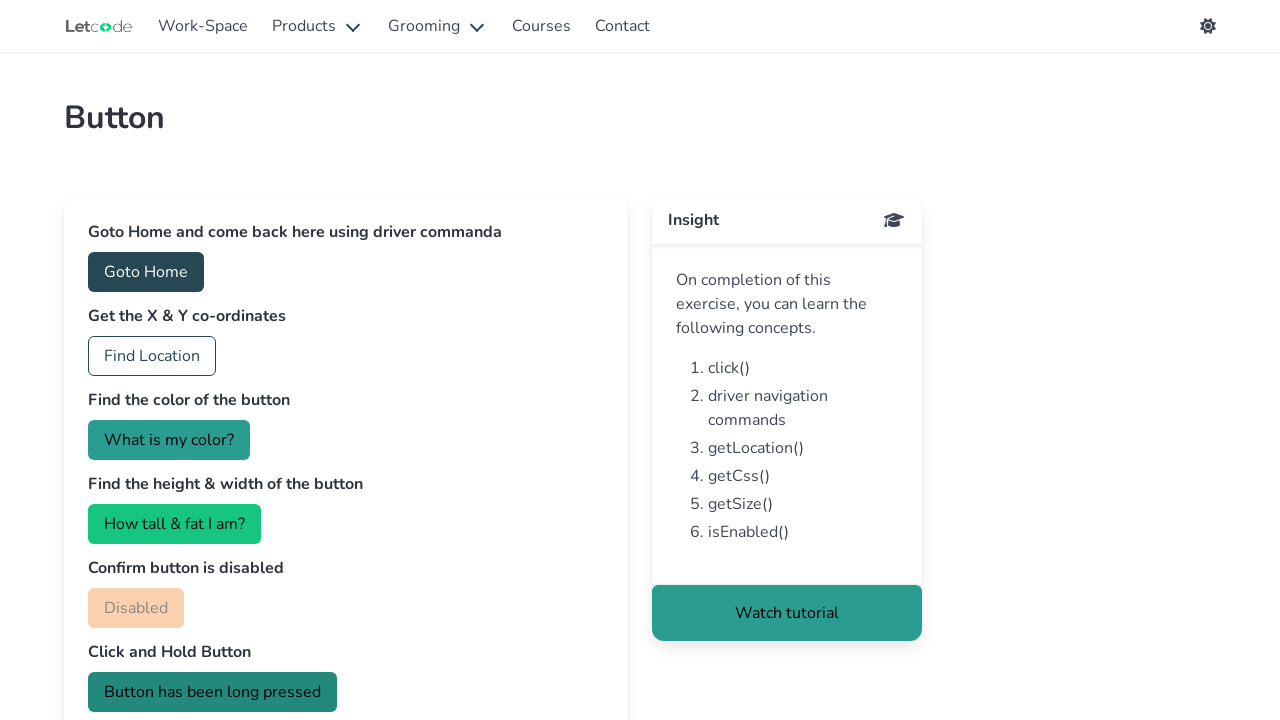